Tests login form validation by clicking submit without entering credentials and verifying the error message

Starting URL: https://deens-master.now.sh/login

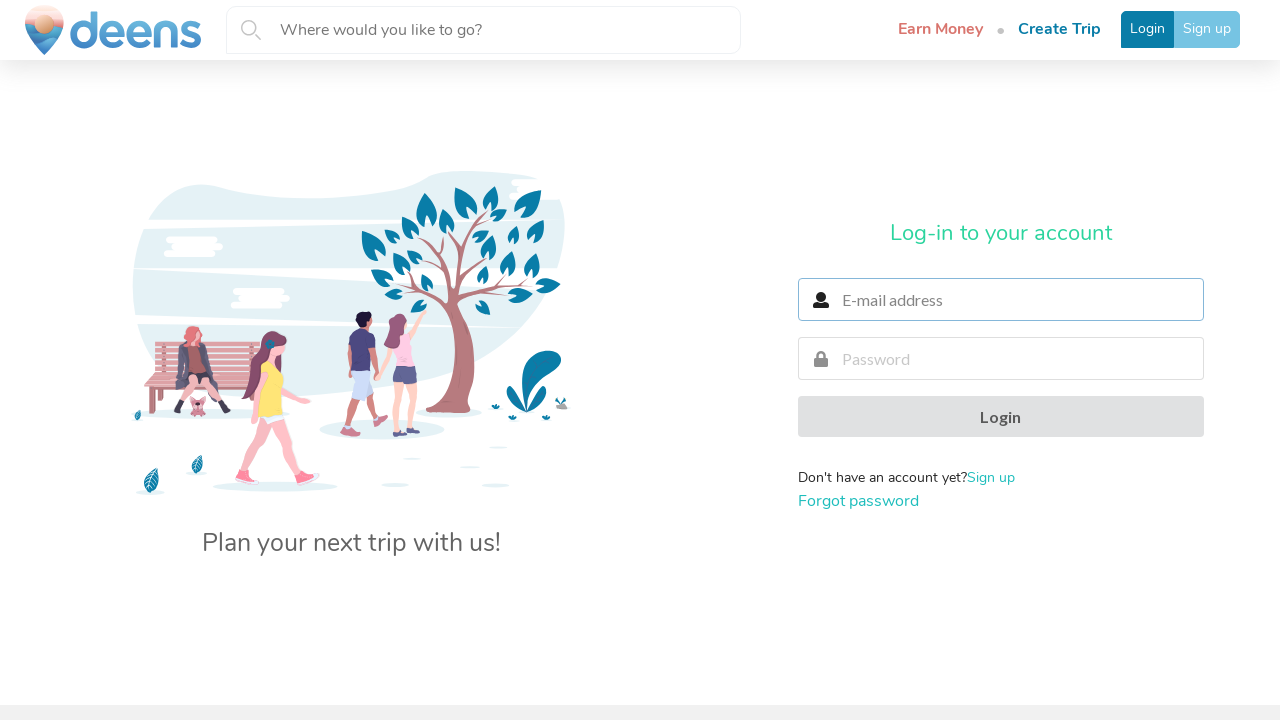

Clicked login submit button without entering credentials at (1001, 417) on [data-testid='loginSubmit']
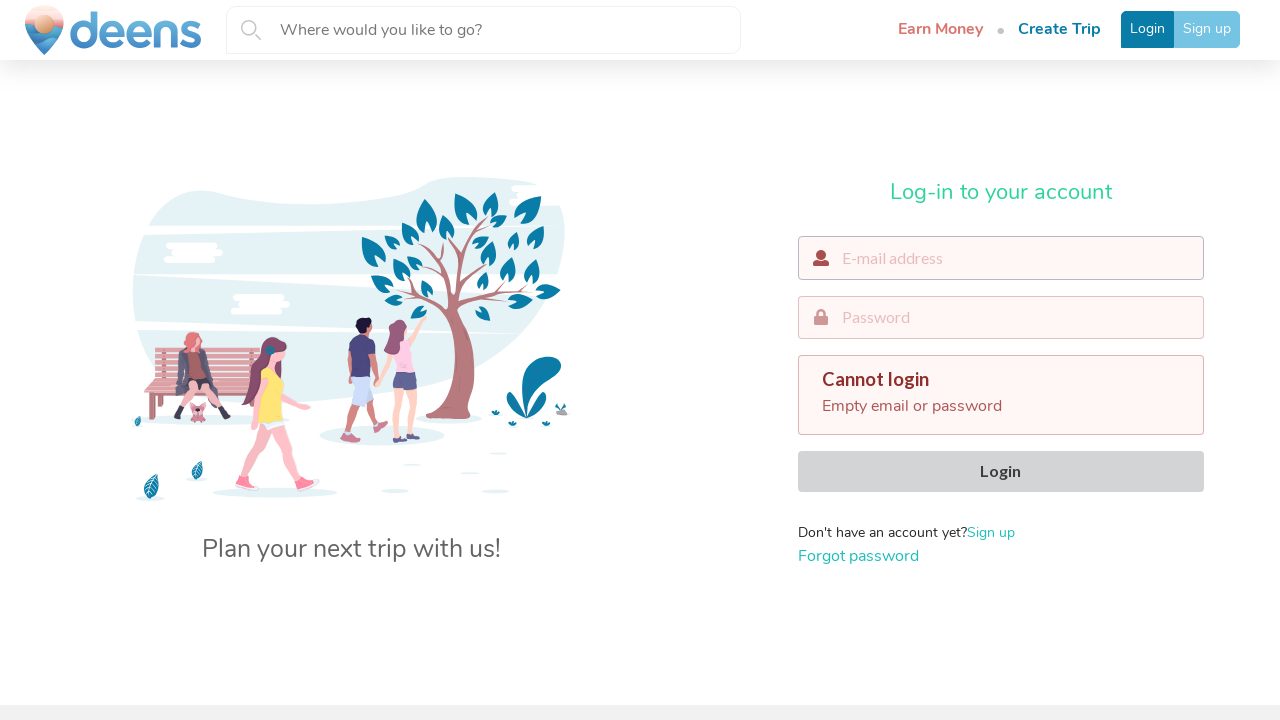

Error message element appeared on page
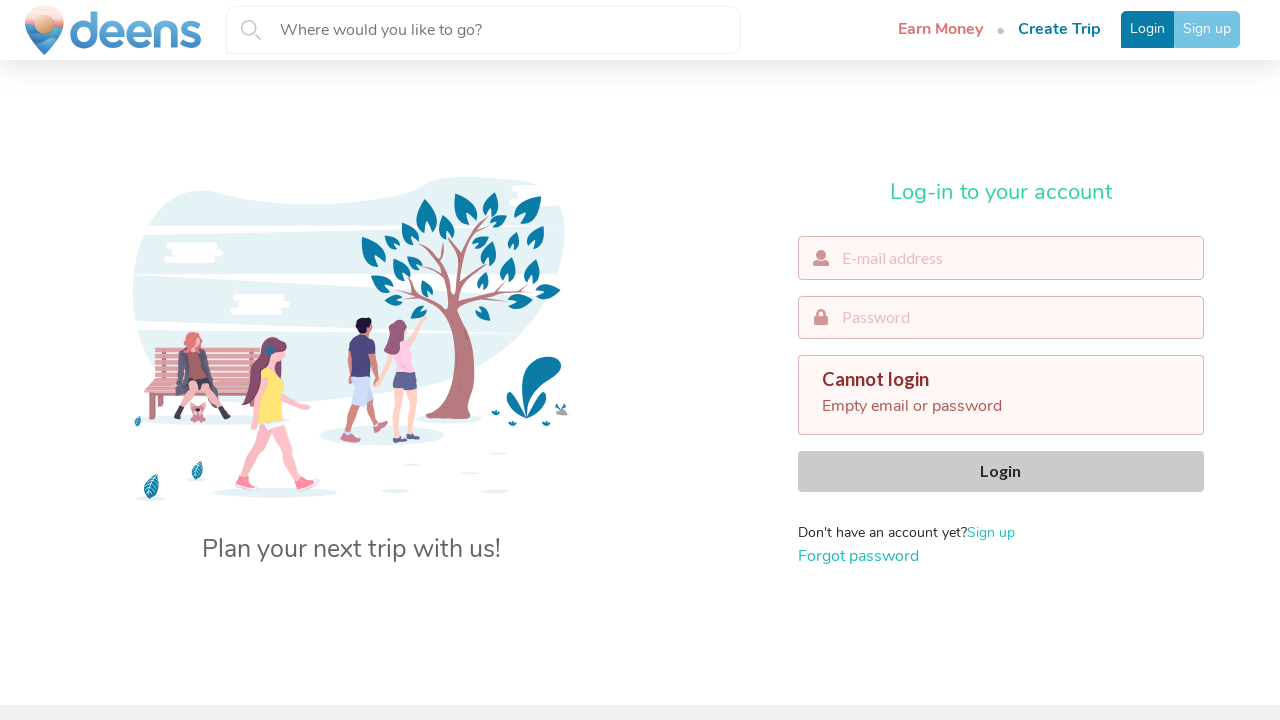

Retrieved error message text content
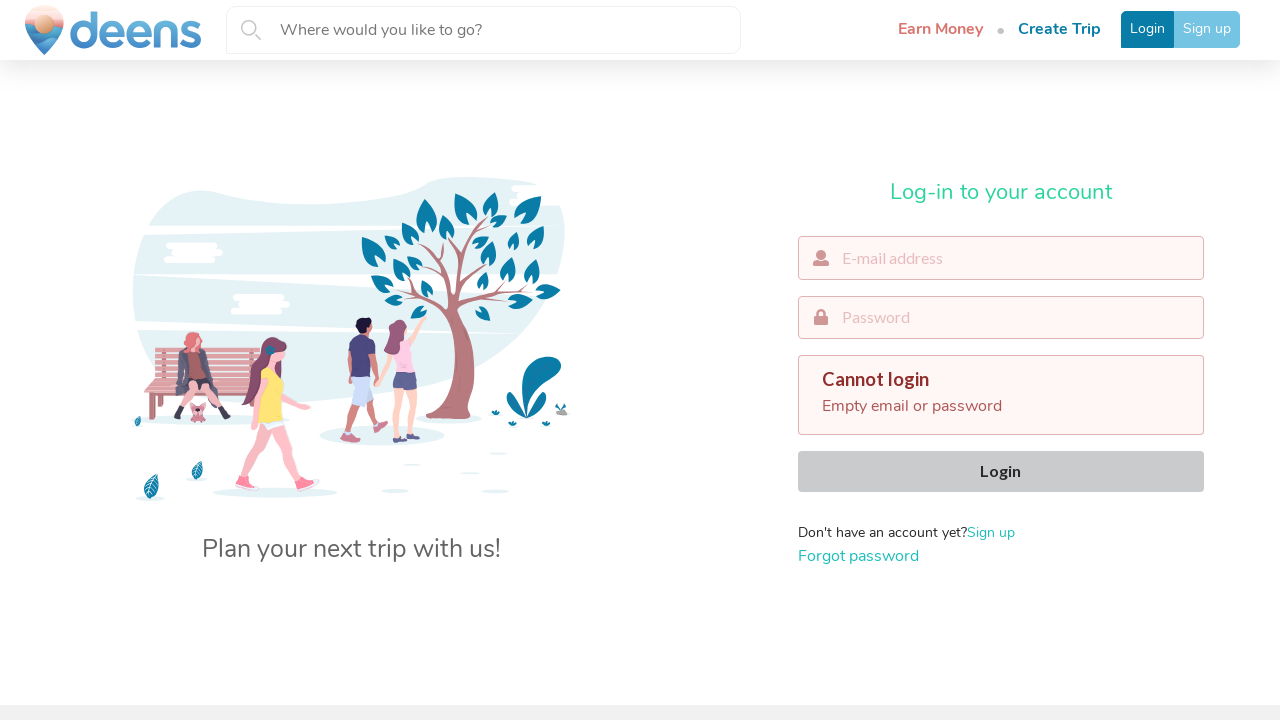

Verified error message is 'Empty email or password'
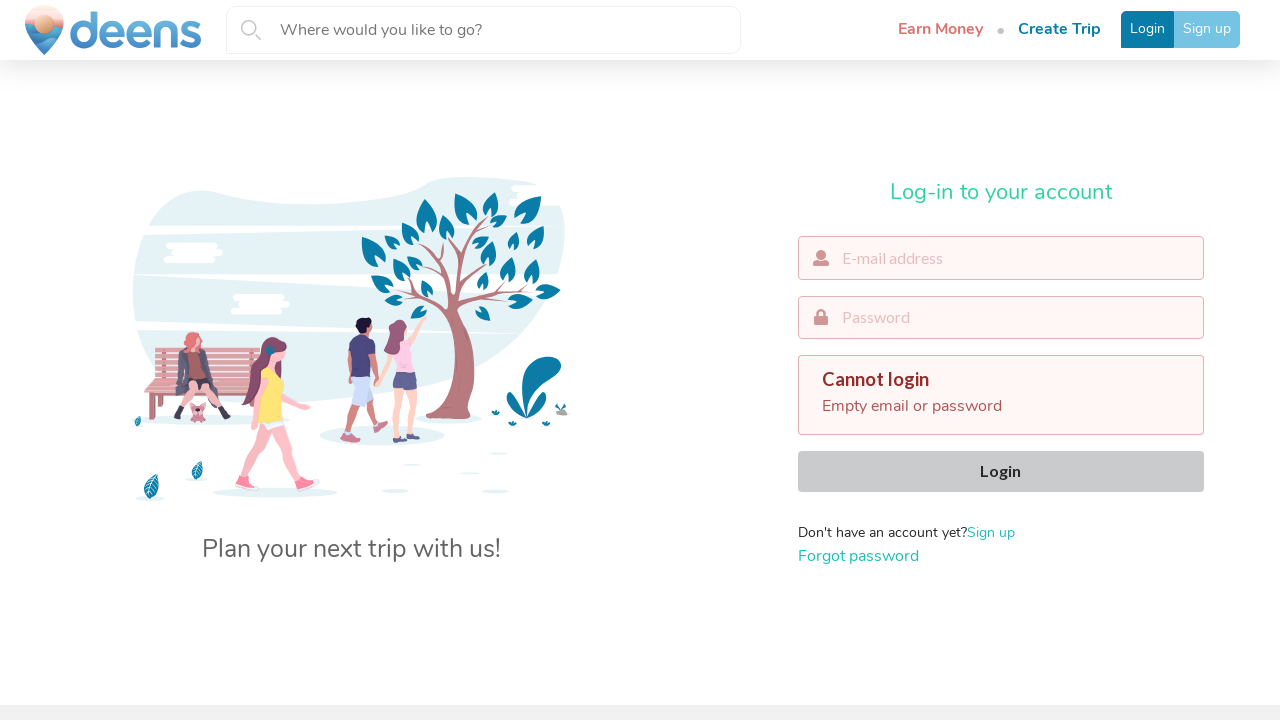

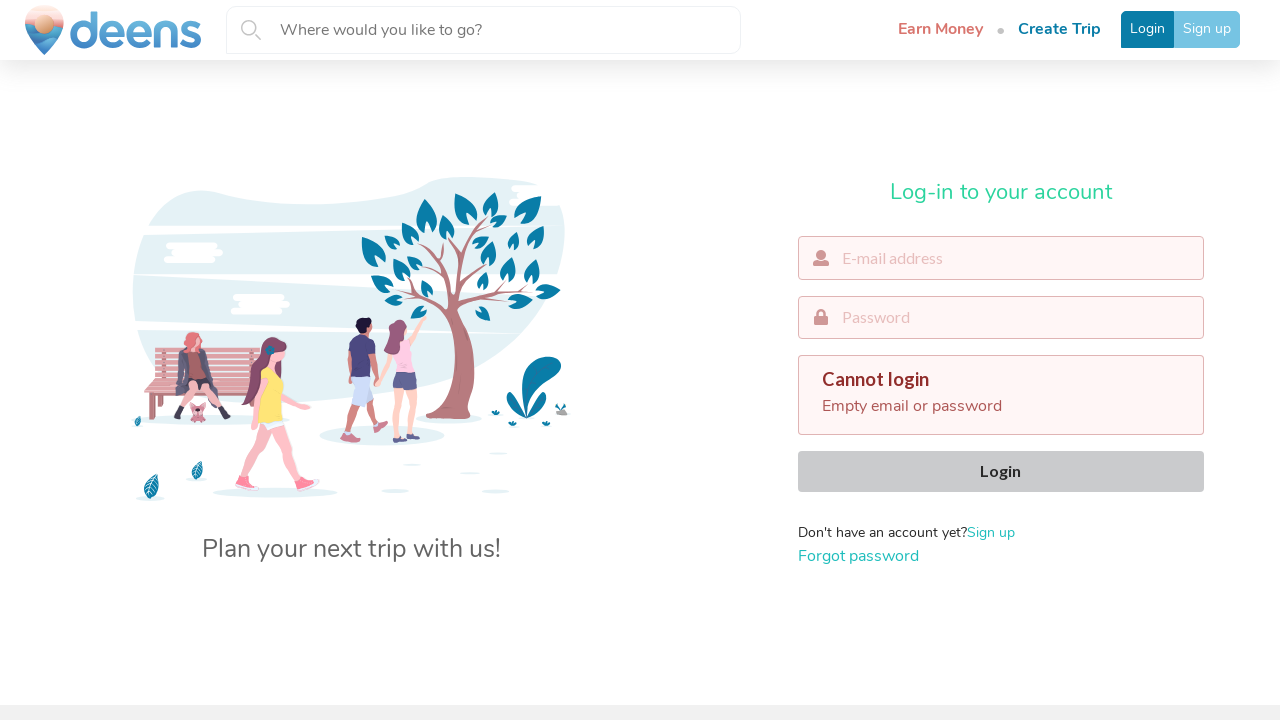